Tests a data table by scrolling to it, extracting values from the fourth column, calculating their sum, and verifying it matches the displayed total

Starting URL: https://rahulshettyacademy.com/AutomationPractice/

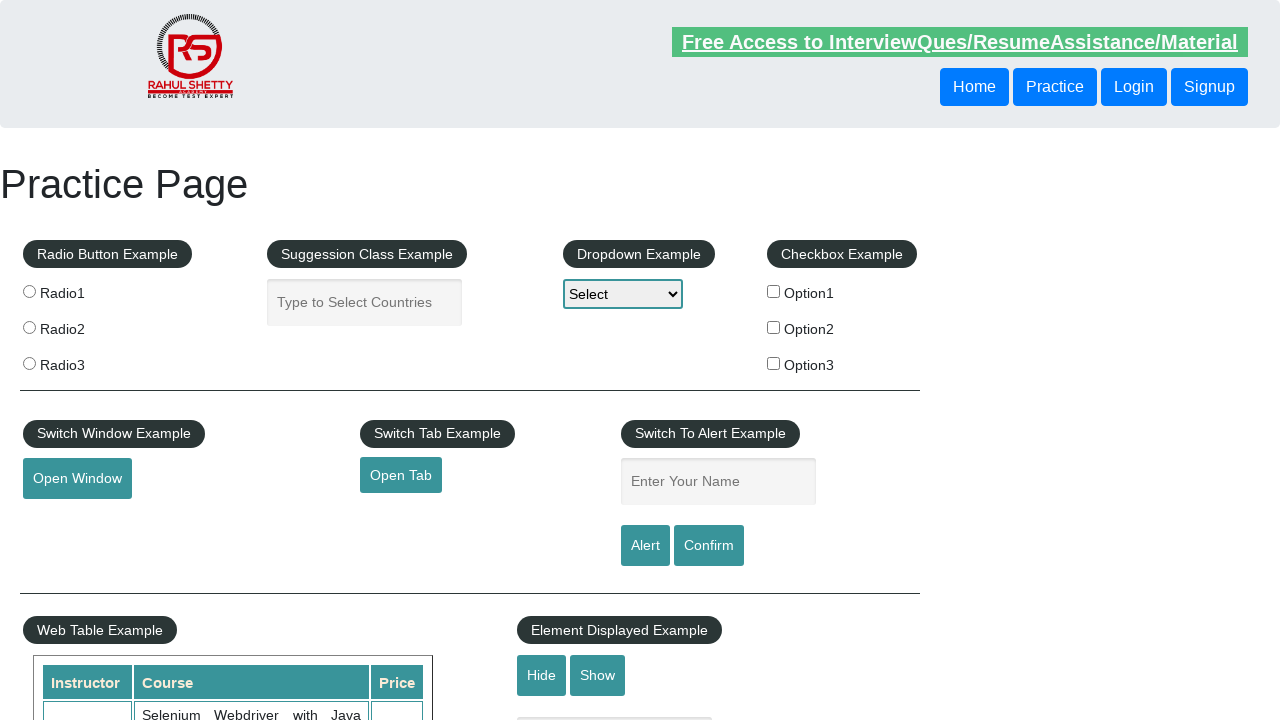

Scrolled down 500 pixels to make table visible
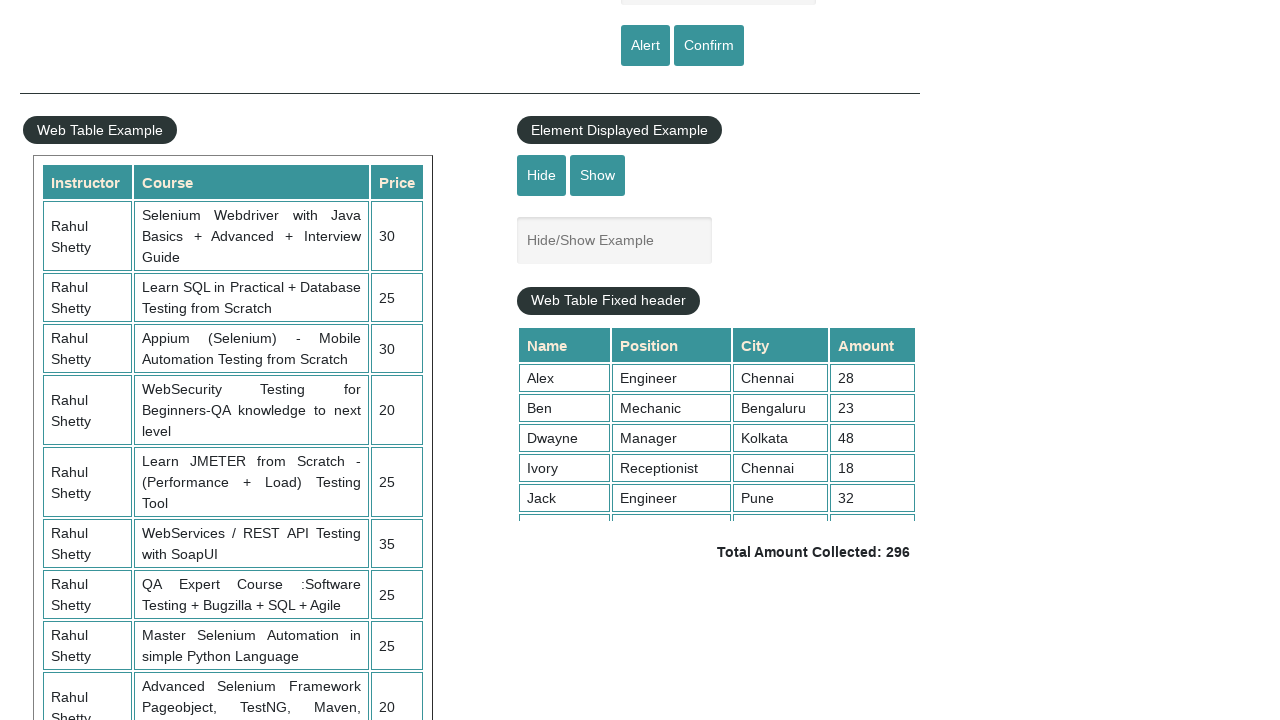

Waited for table with class 'tableFixHead' to be visible
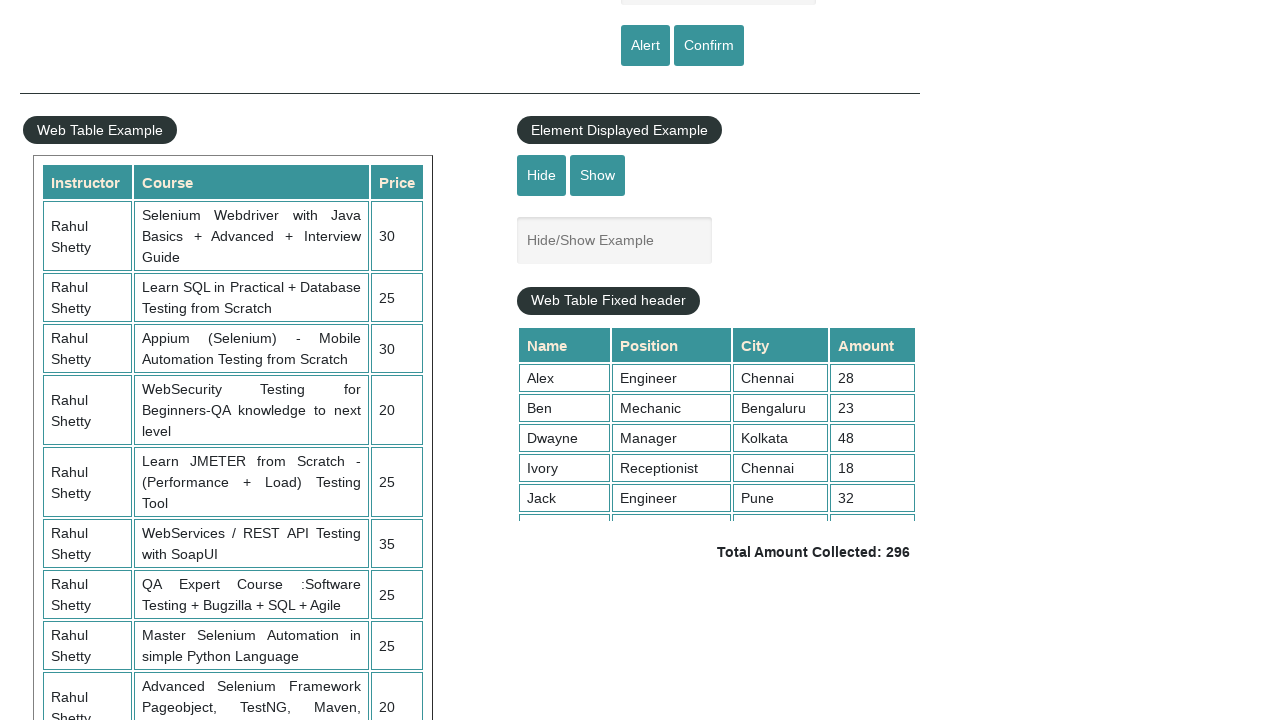

Scrolled within table container to bottom to see all rows
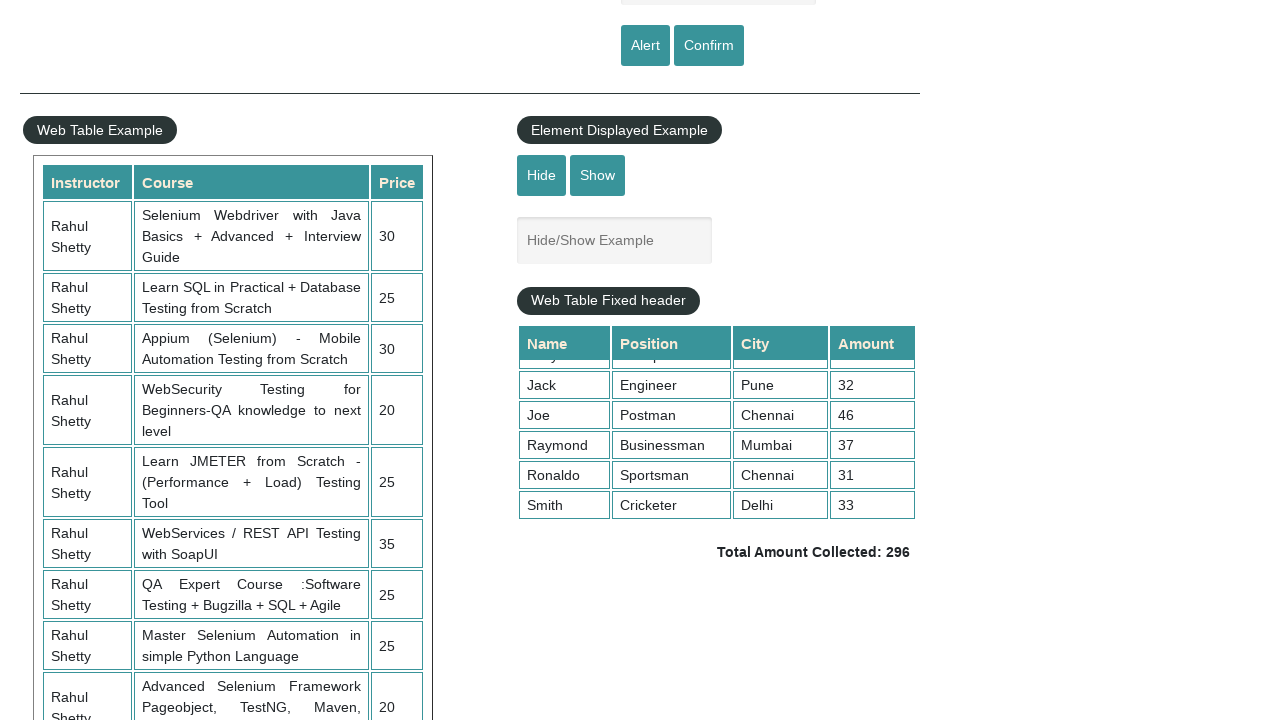

Extracted all values from the 4th column of the table
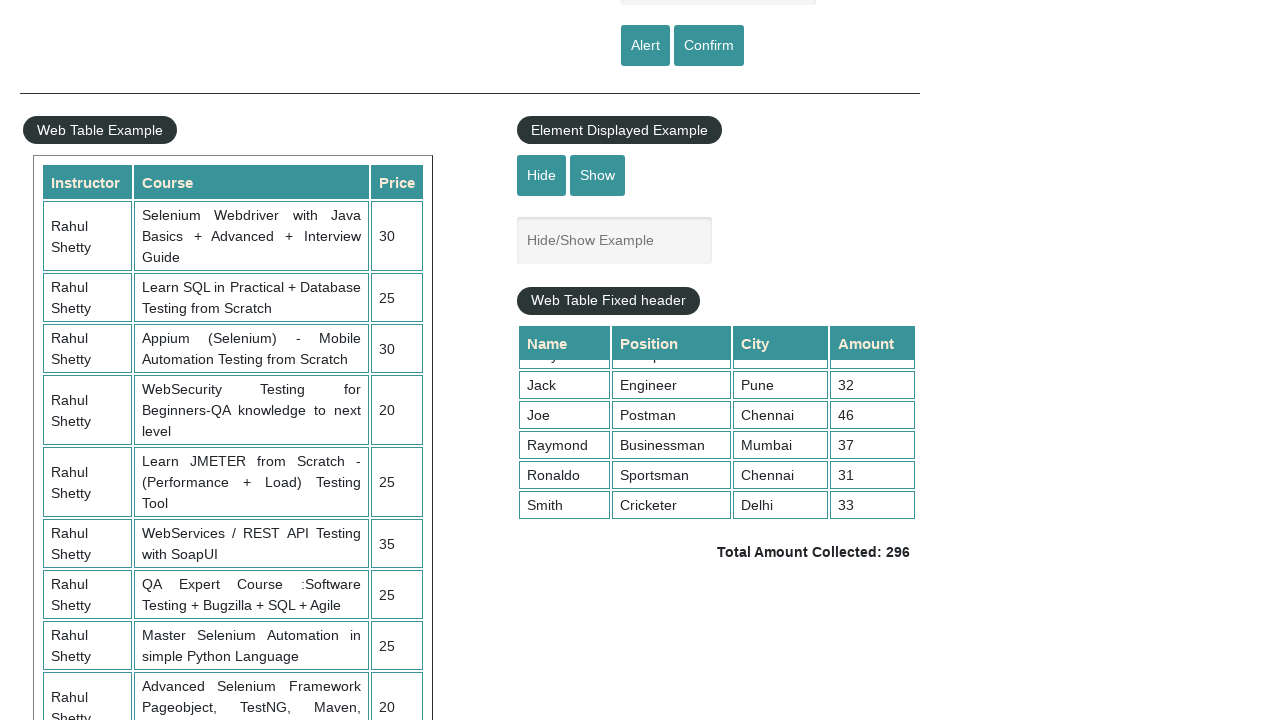

Calculated sum of 4th column values: 296
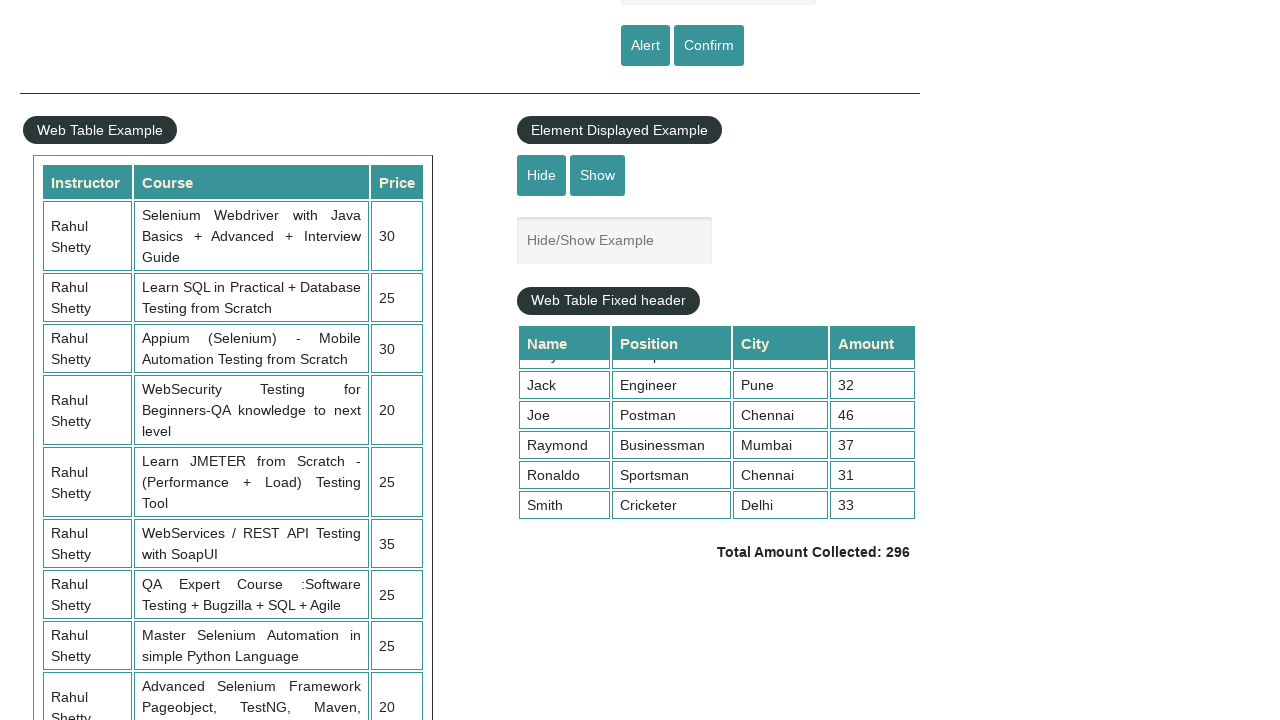

Retrieved displayed total amount from page
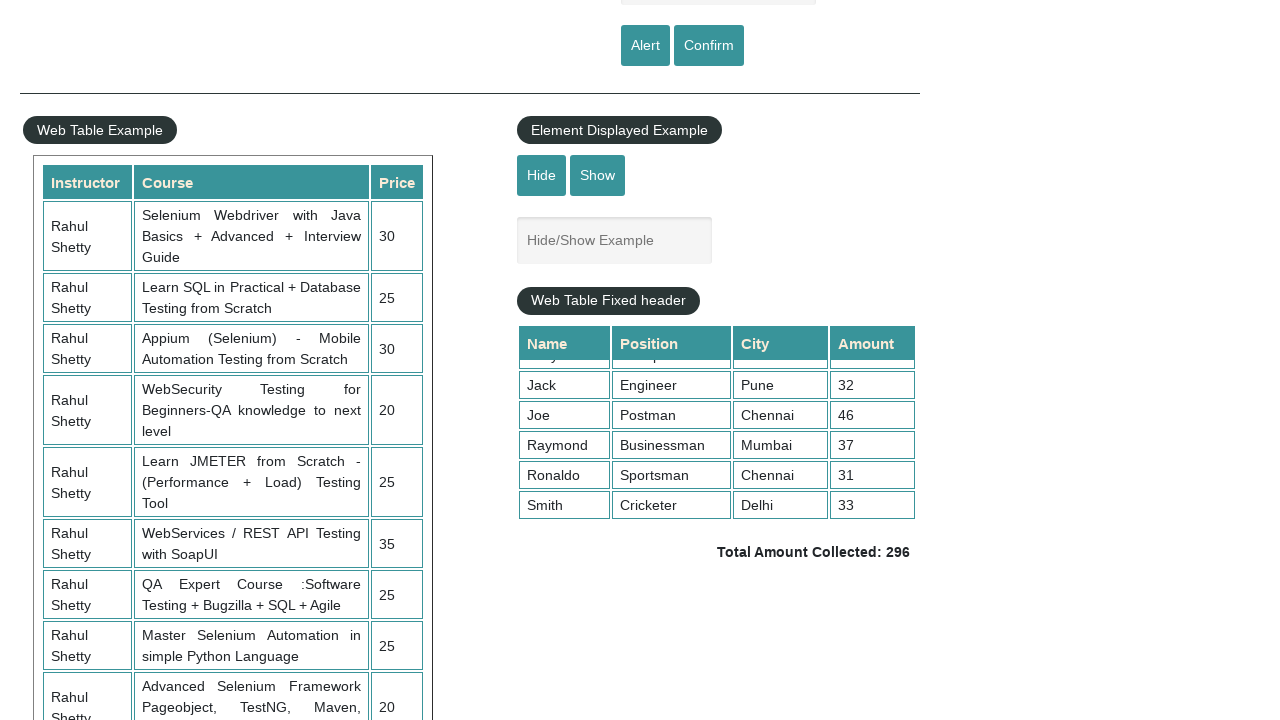

Parsed displayed total amount: 296
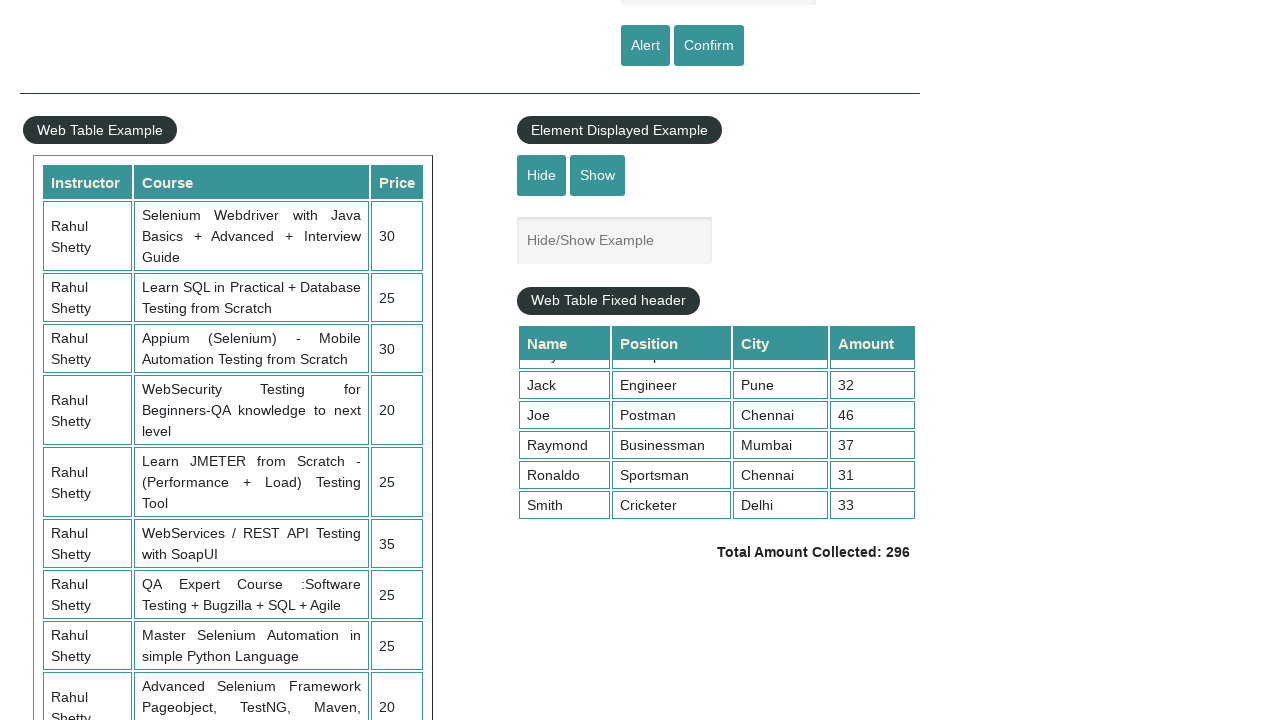

Verified calculated sum (296) matches displayed total (296)
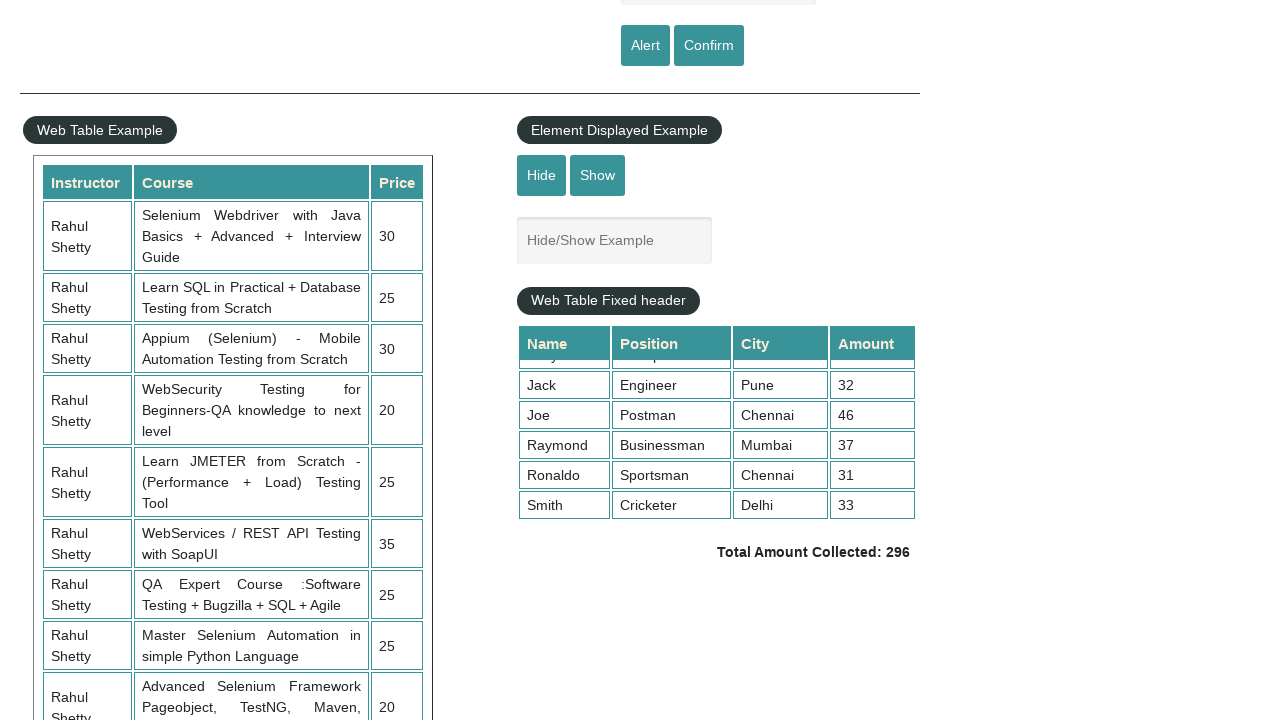

Navigated back to previous page
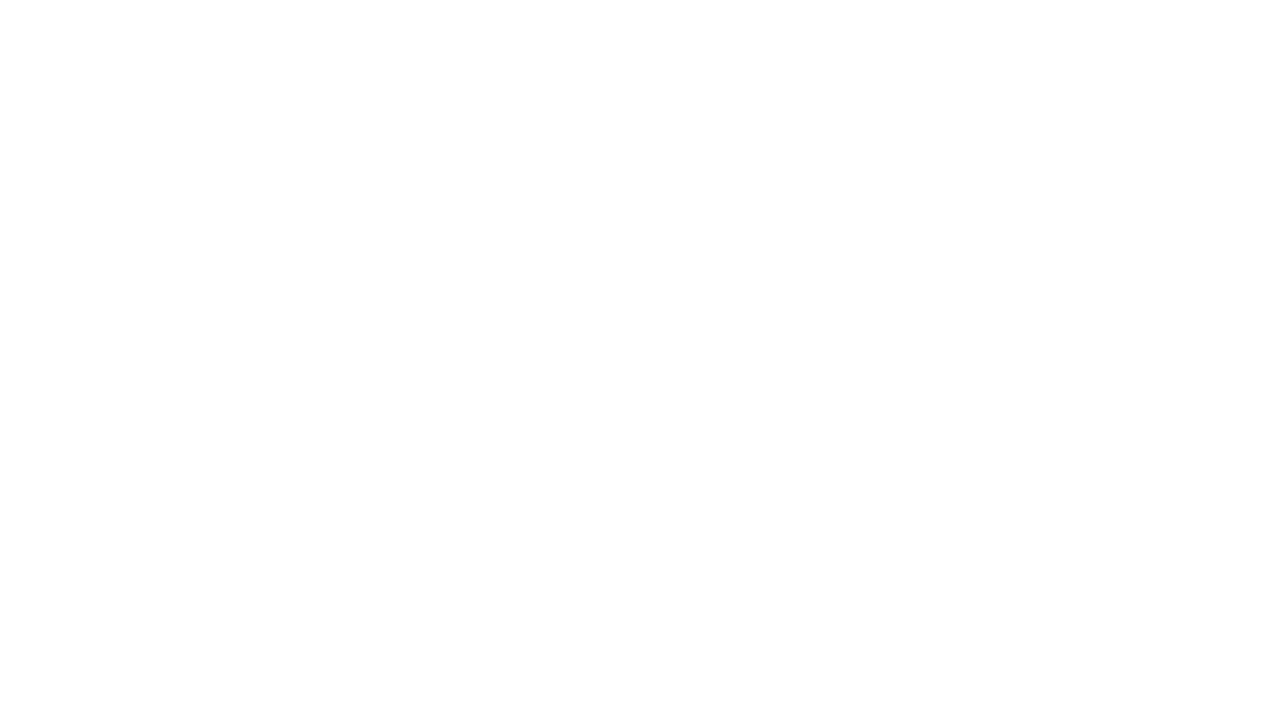

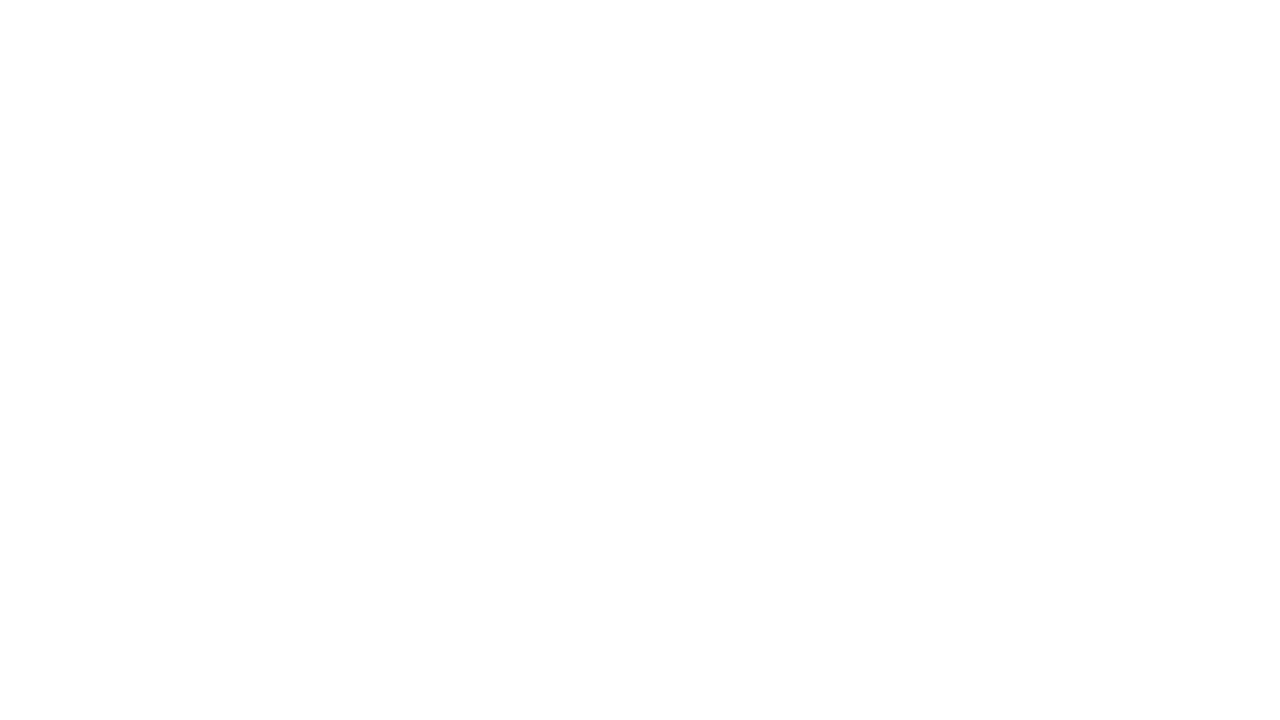